Tests navigation on Tsinghua University's library digital resources page by clicking on resource links and verifying page content loads correctly.

Starting URL: http://lib.tsinghua.edu.cn/dra/

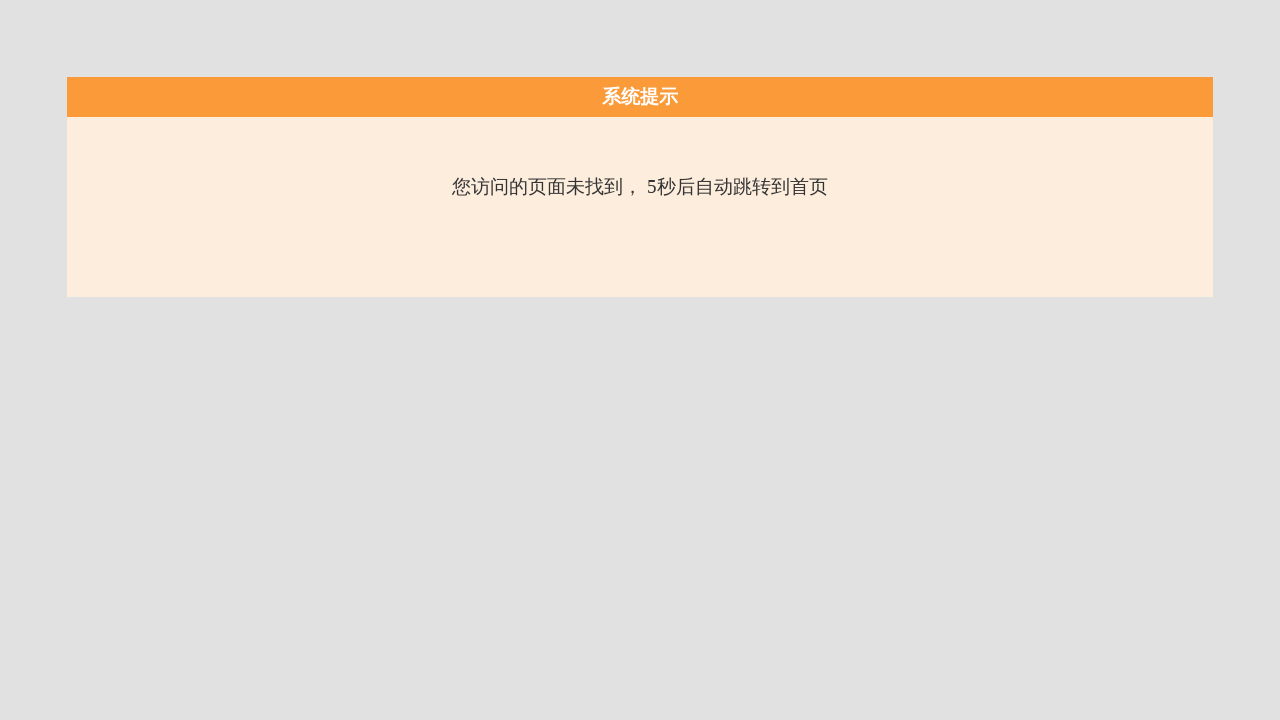

Clicked on resource link containing '源' at (92, 200) on a:has-text('源')
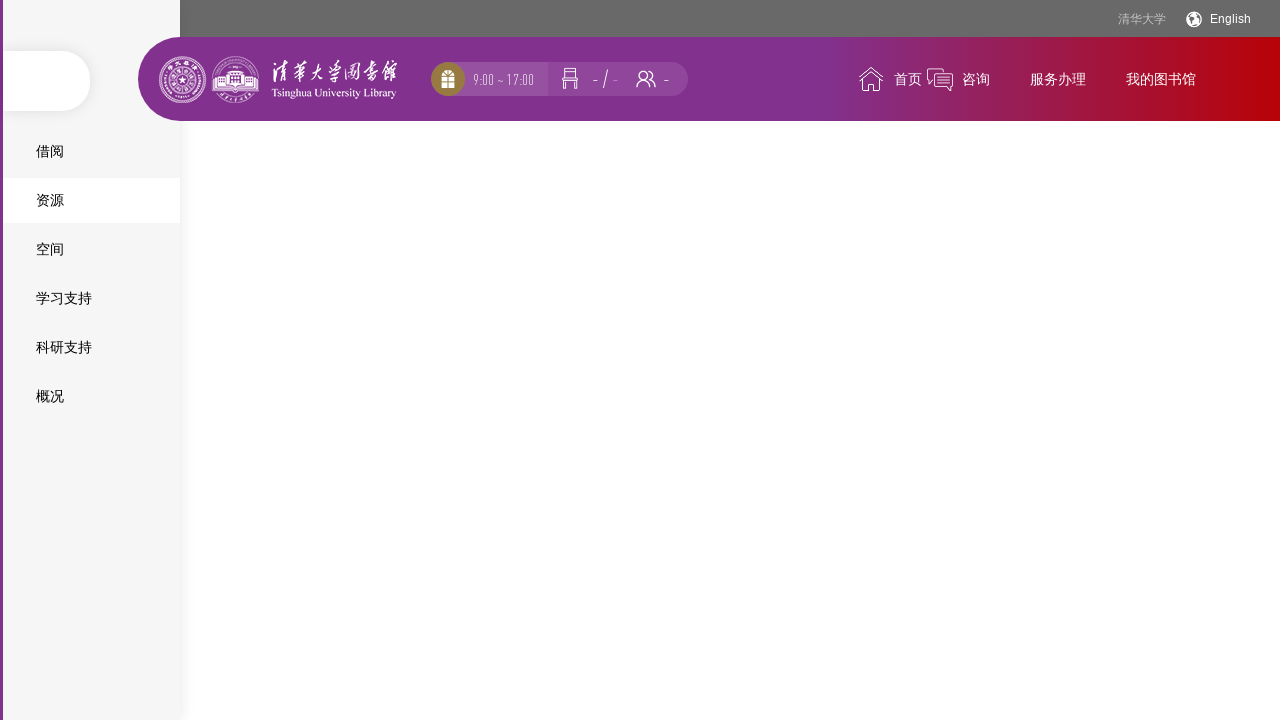

Clicked on first bold link at (289, 712) on b > a
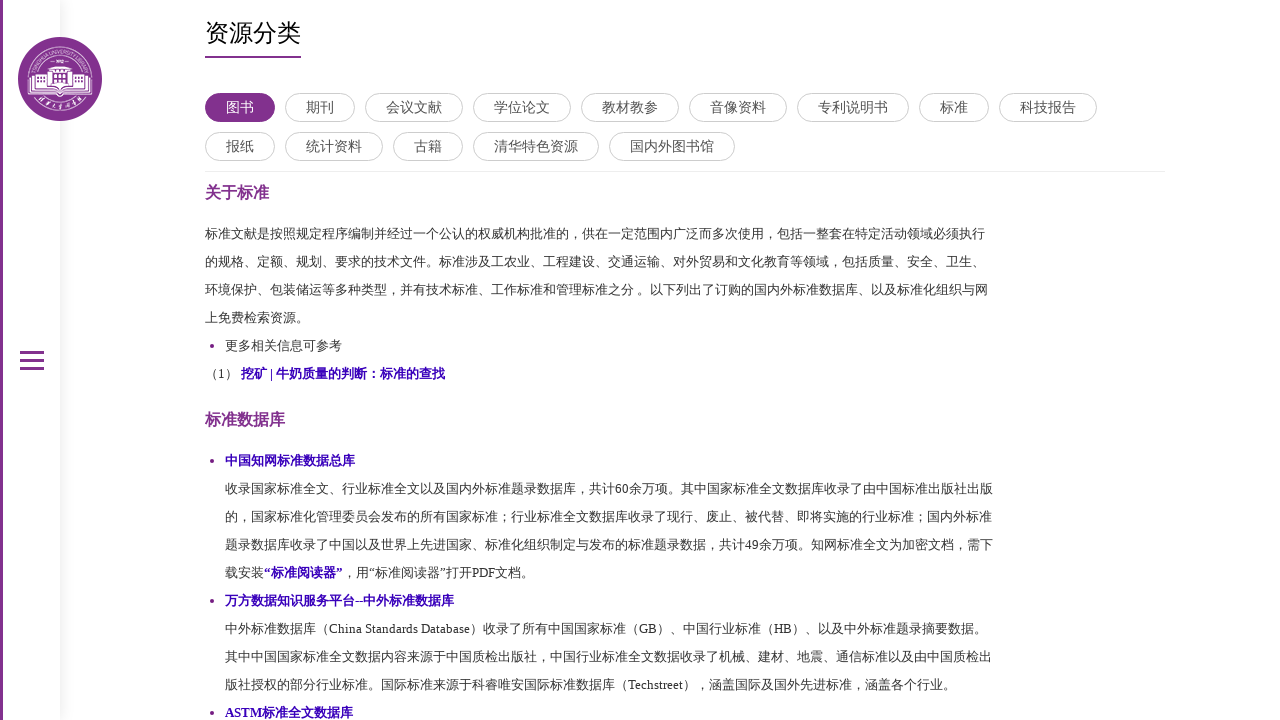

Page content loaded successfully, verified bold text element appeared
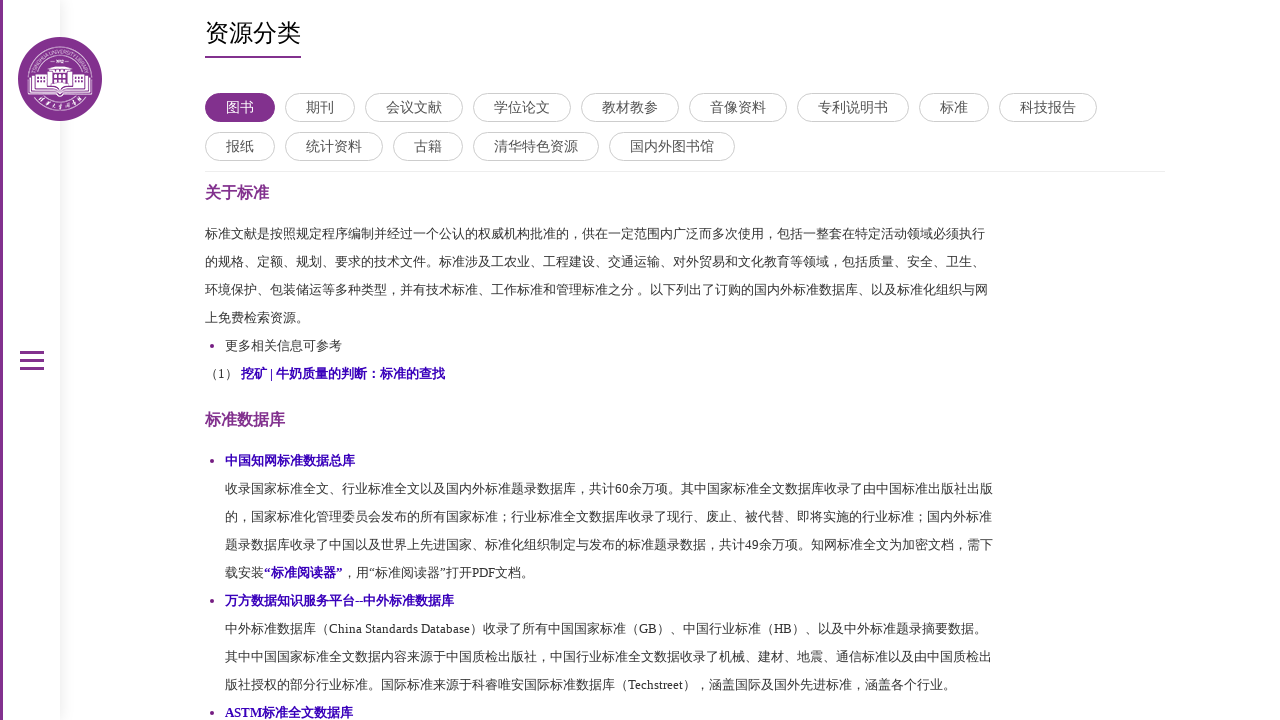

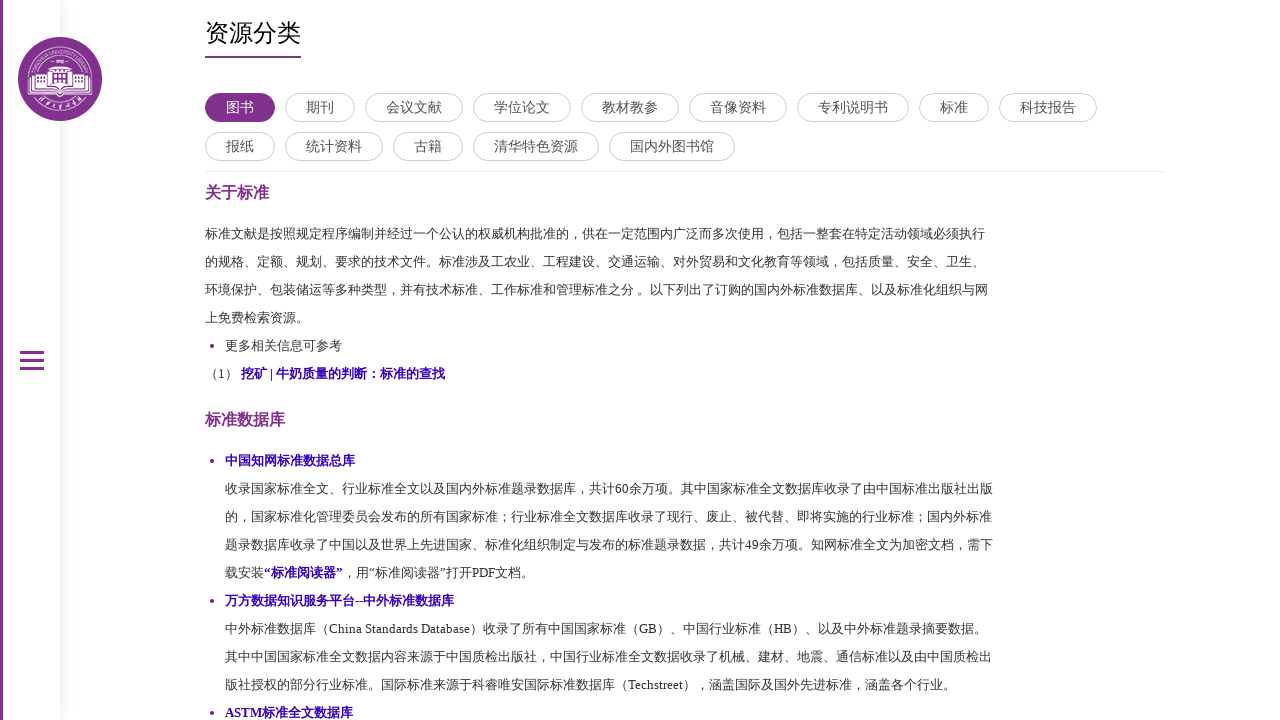